Tests the jQuery UI Datepicker widget by navigating to the demo page, clicking on the datepicker input to open the calendar, and interacting with the date selection table

Starting URL: http://jqueryui.com/

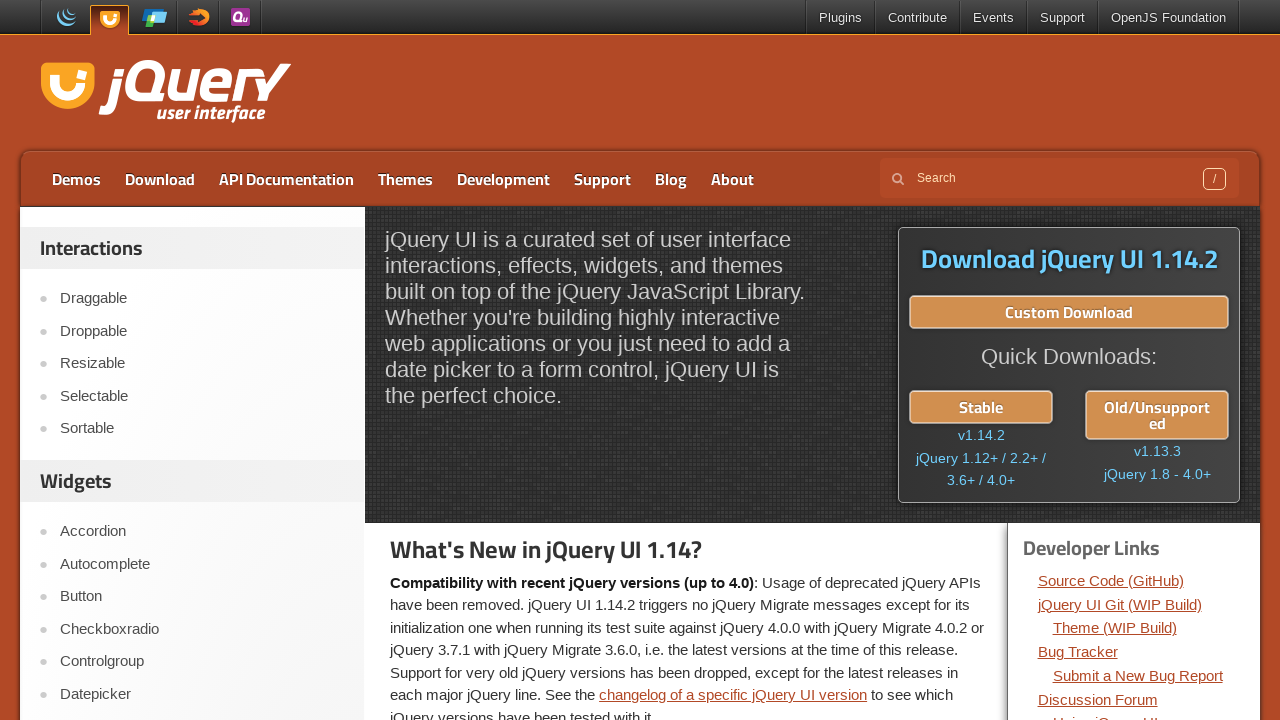

Clicked on Datepicker link to navigate to demo page at (202, 694) on text=Datepicker
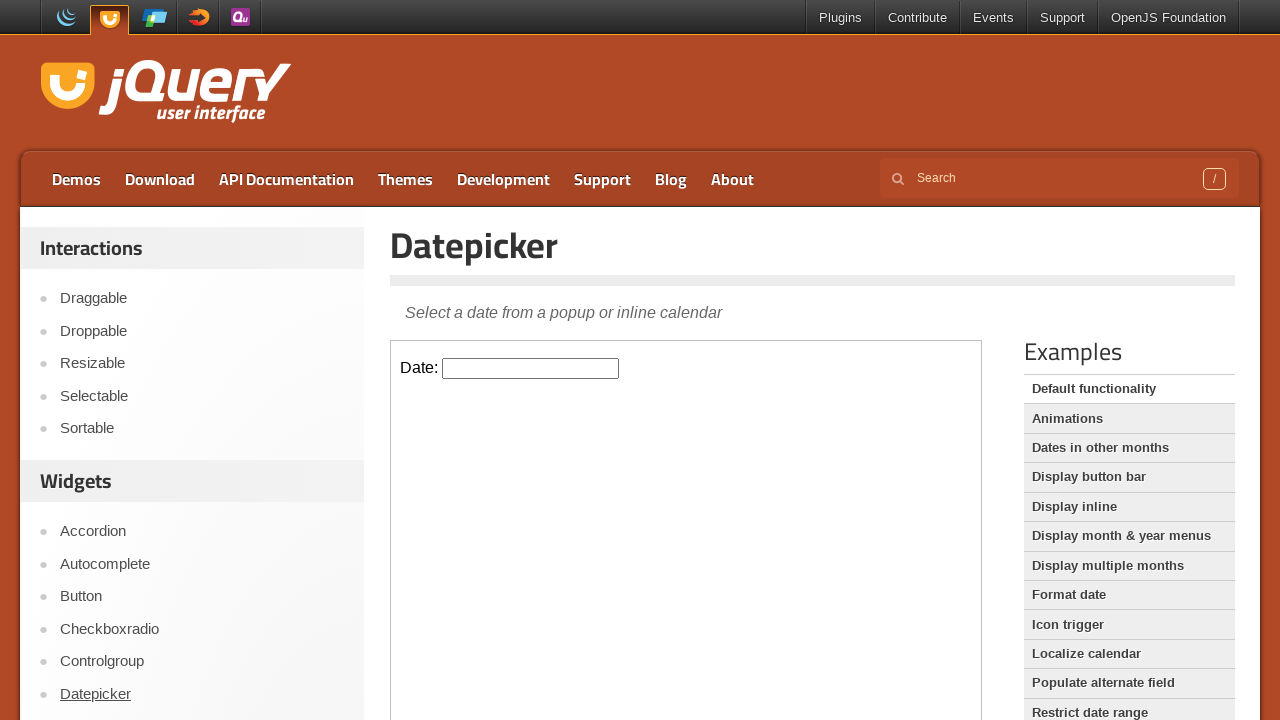

Located the demo iframe
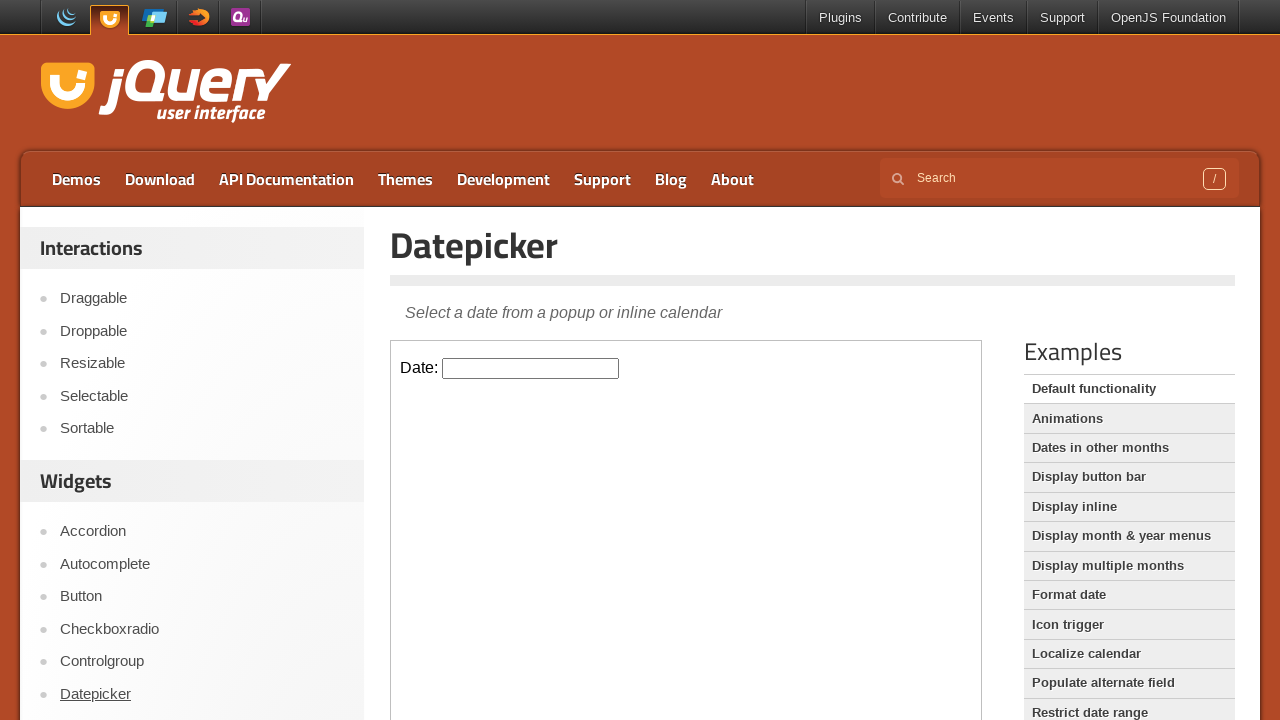

Clicked on the datepicker input field to open the calendar at (531, 368) on .demo-frame >> internal:control=enter-frame >> #datepicker
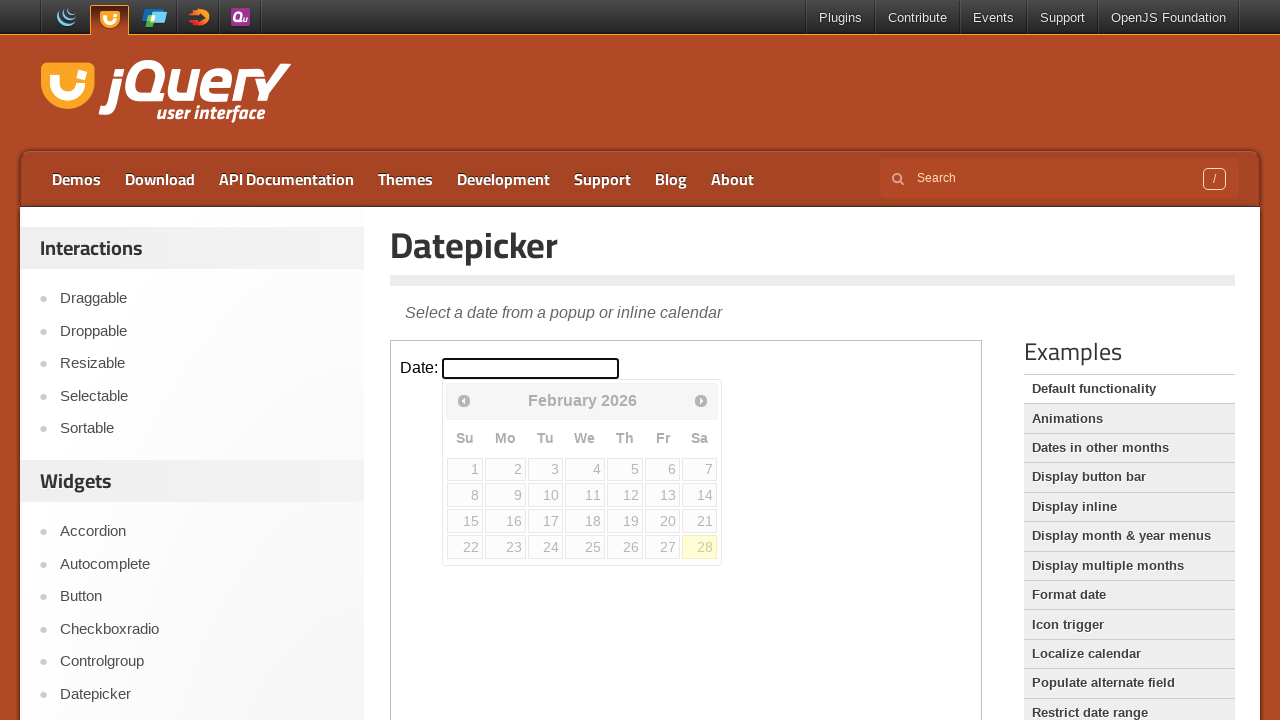

Datepicker calendar appeared and is ready
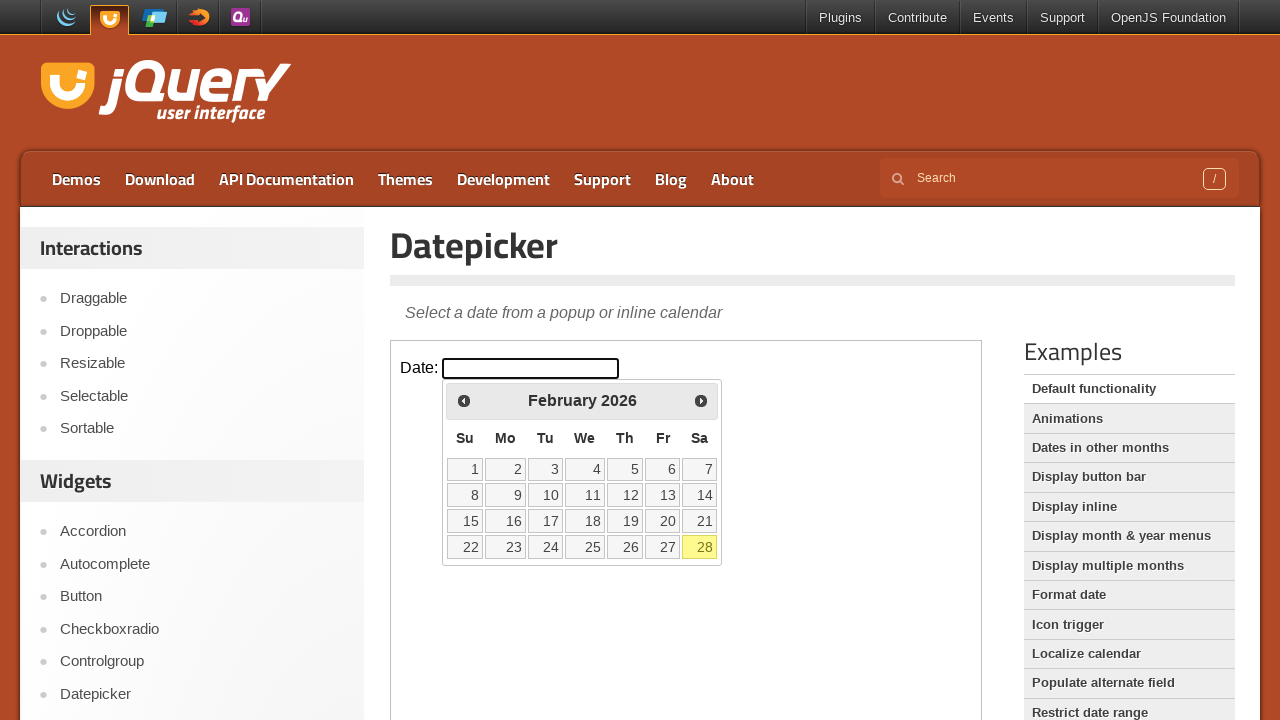

Selected date 15 from the calendar at (465, 521) on .demo-frame >> internal:control=enter-frame >> #ui-datepicker-div table tbody td
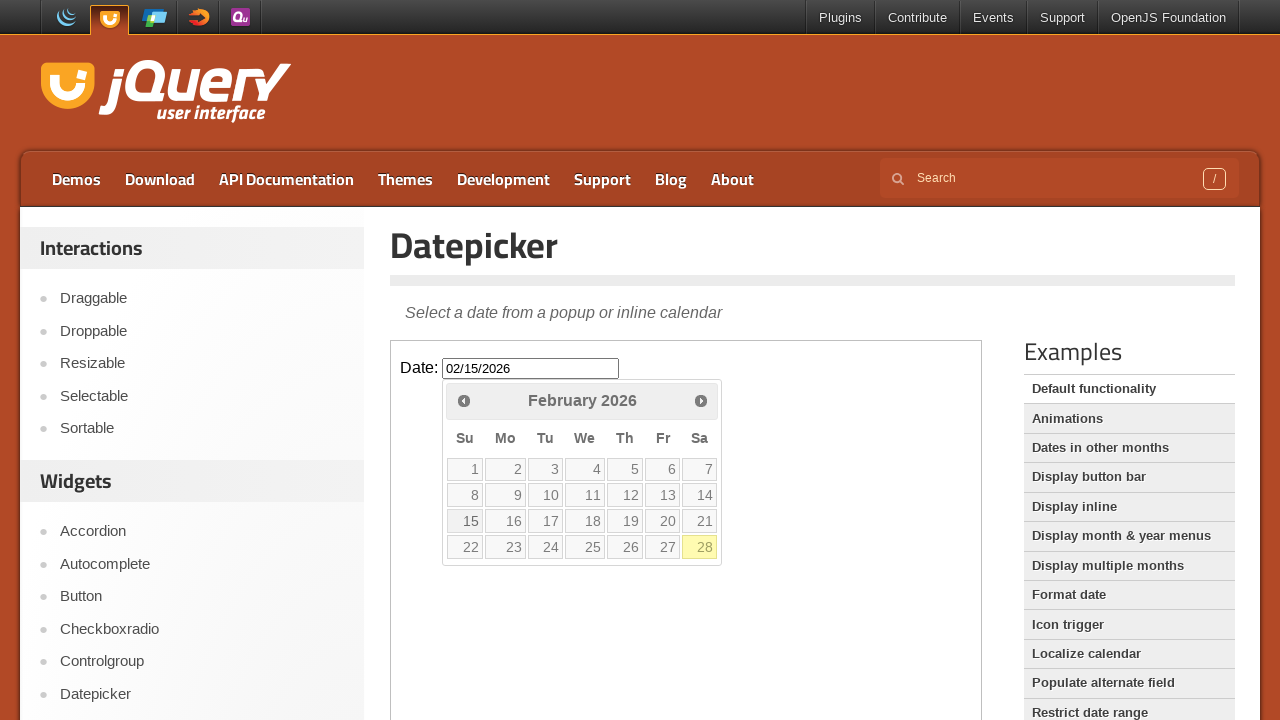

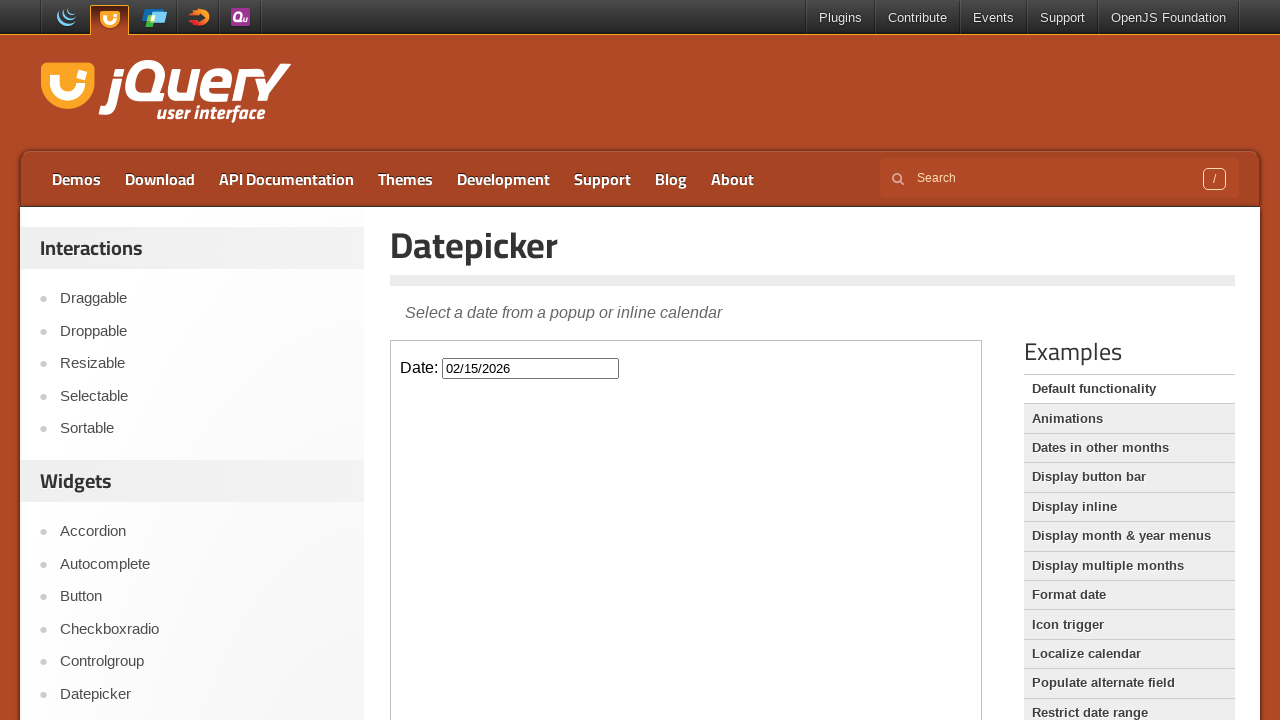